Tests explicit waiting for the award image element to be present on the loading images page

Starting URL: https://bonigarcia.dev/selenium-webdriver-java/loading-images.html

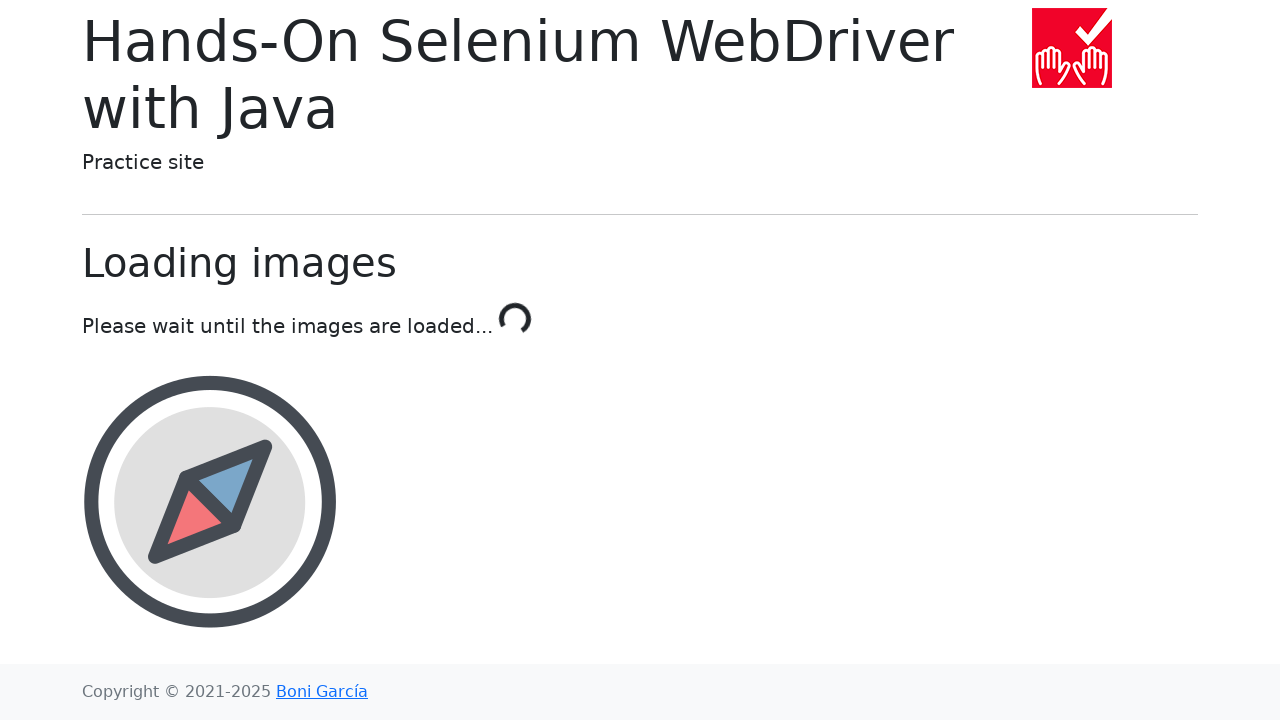

Navigated to loading images page
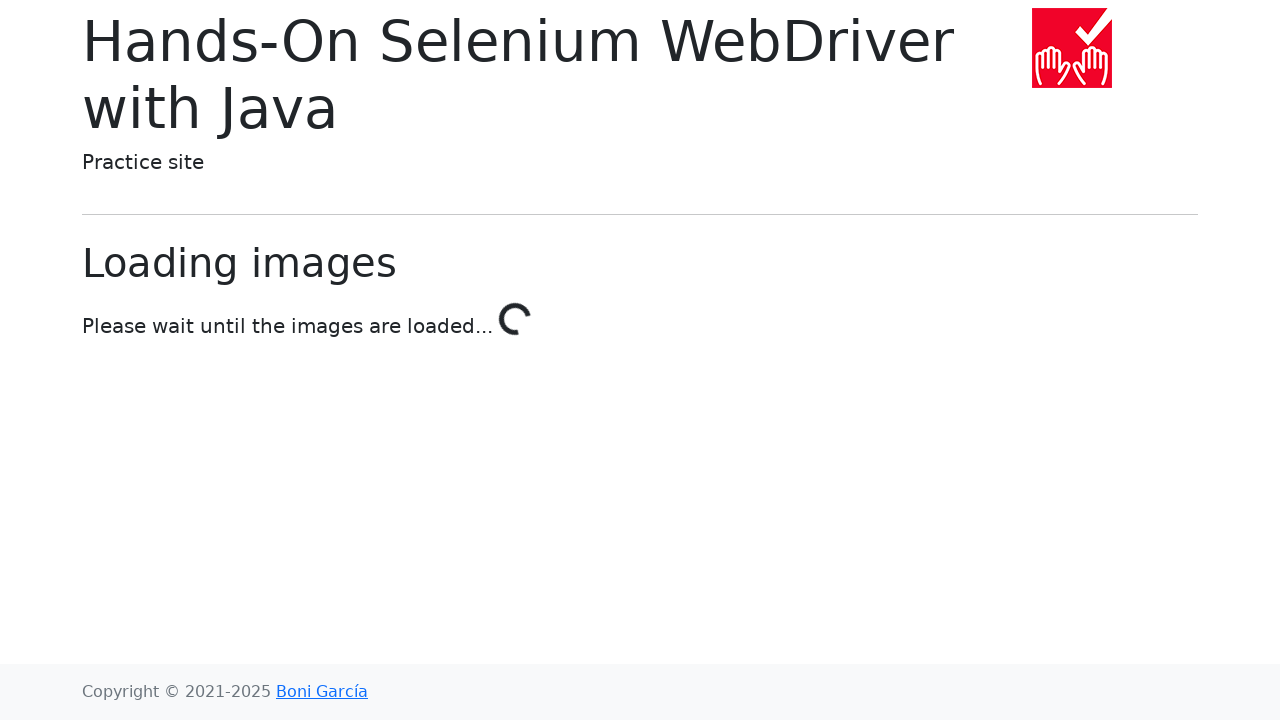

Located award image element by ID
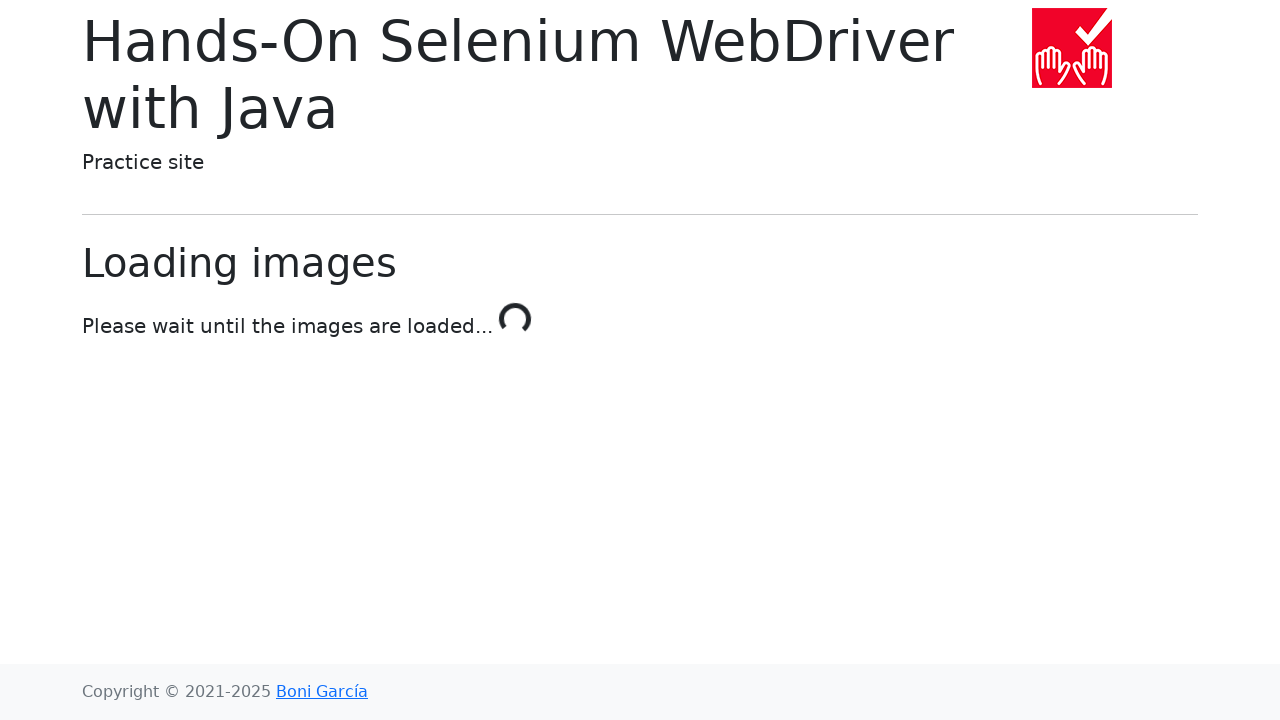

Explicitly waited for award image to be attached to DOM within 10 seconds
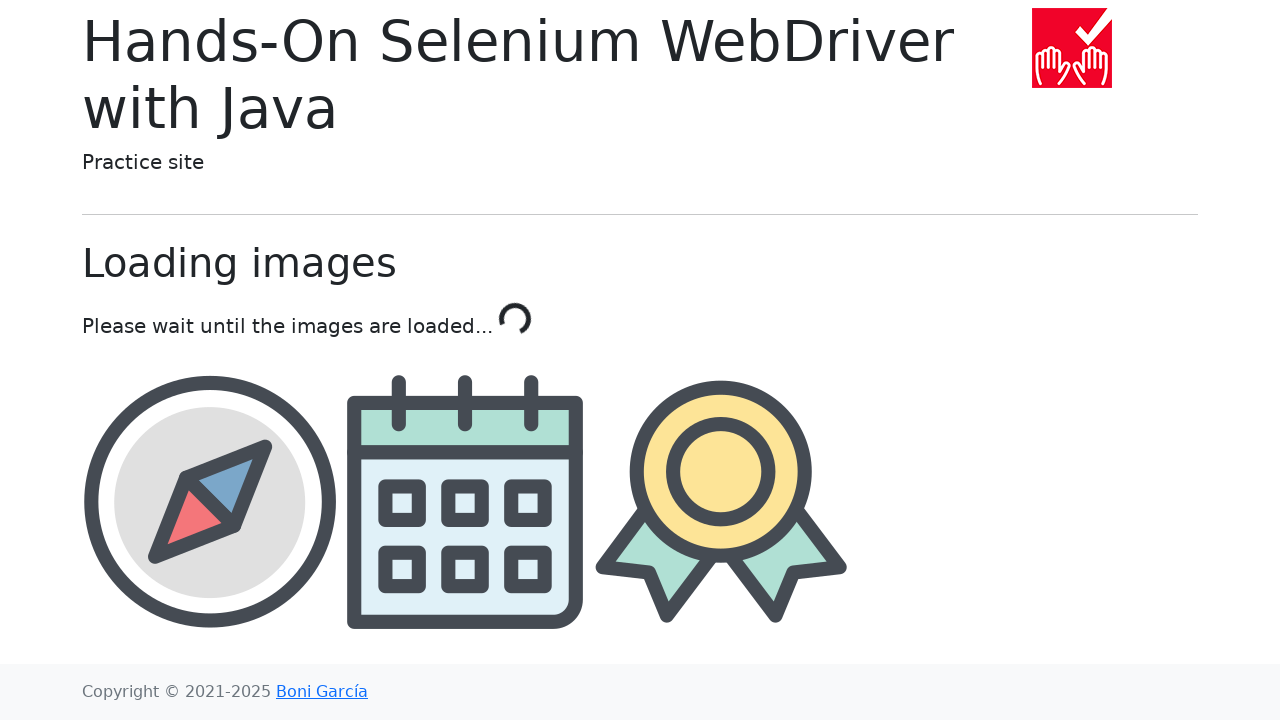

Retrieved src attribute from award image element
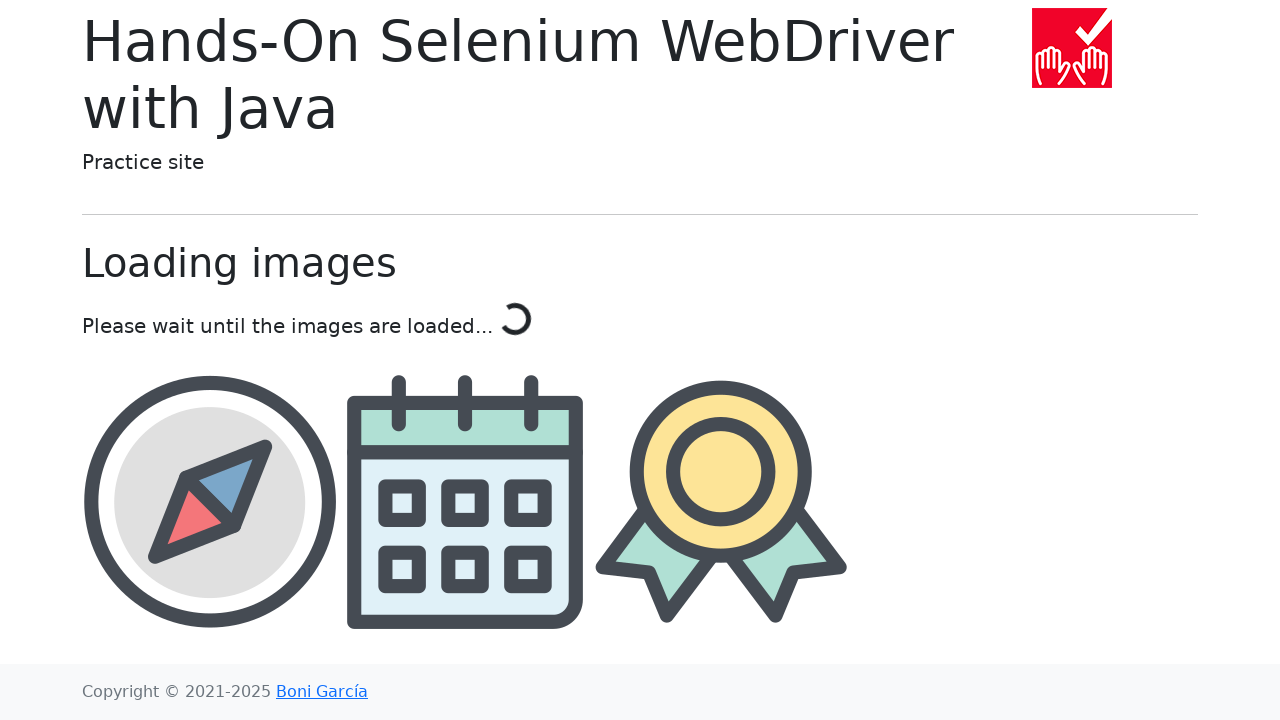

Asserted that 'award' is present in the image src attribute
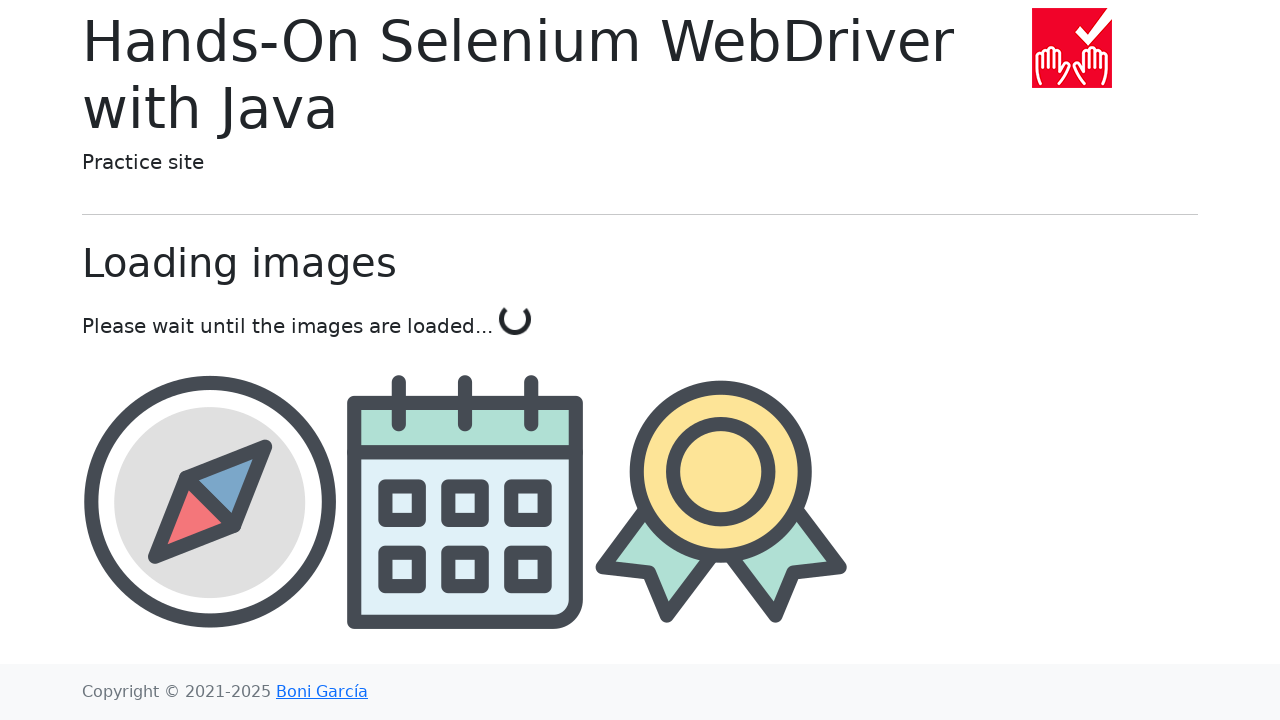

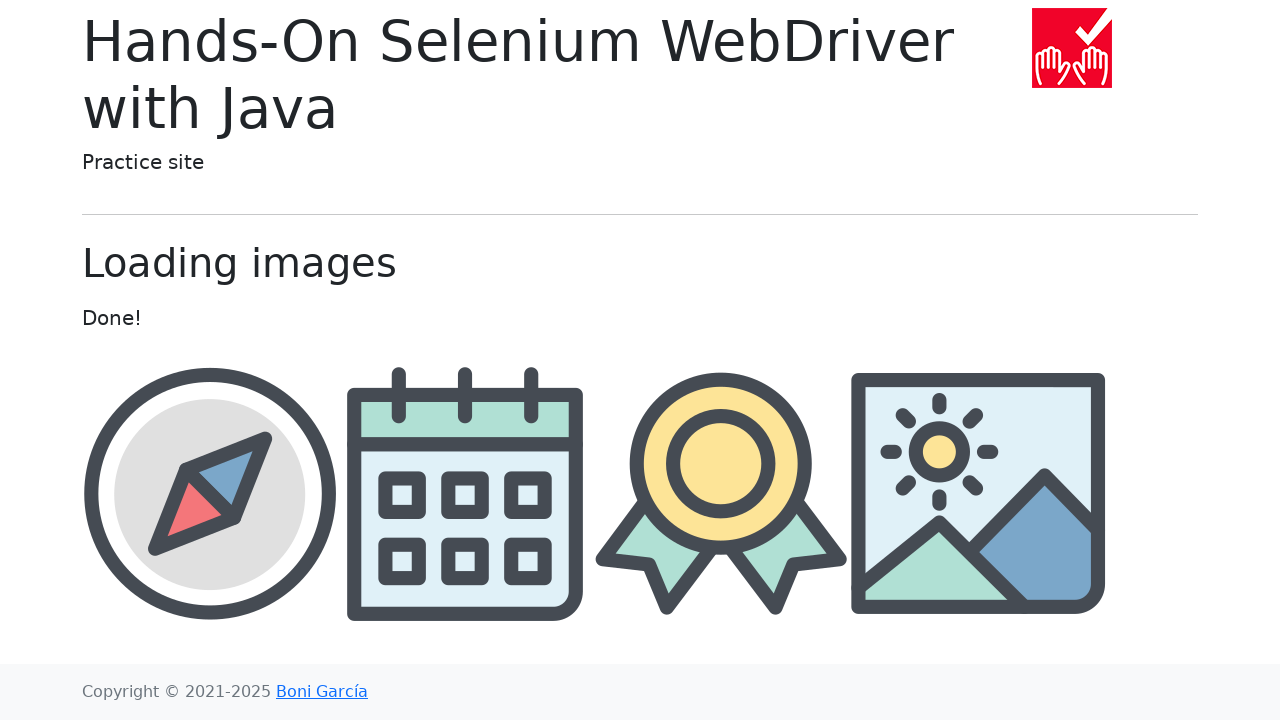